Tests country dropdown selection functionality by clicking on the billing country dropdown and selecting "Maldives" from the list of countries.

Starting URL: https://www.dummyticket.com/dummy-ticket-for-visa-application/

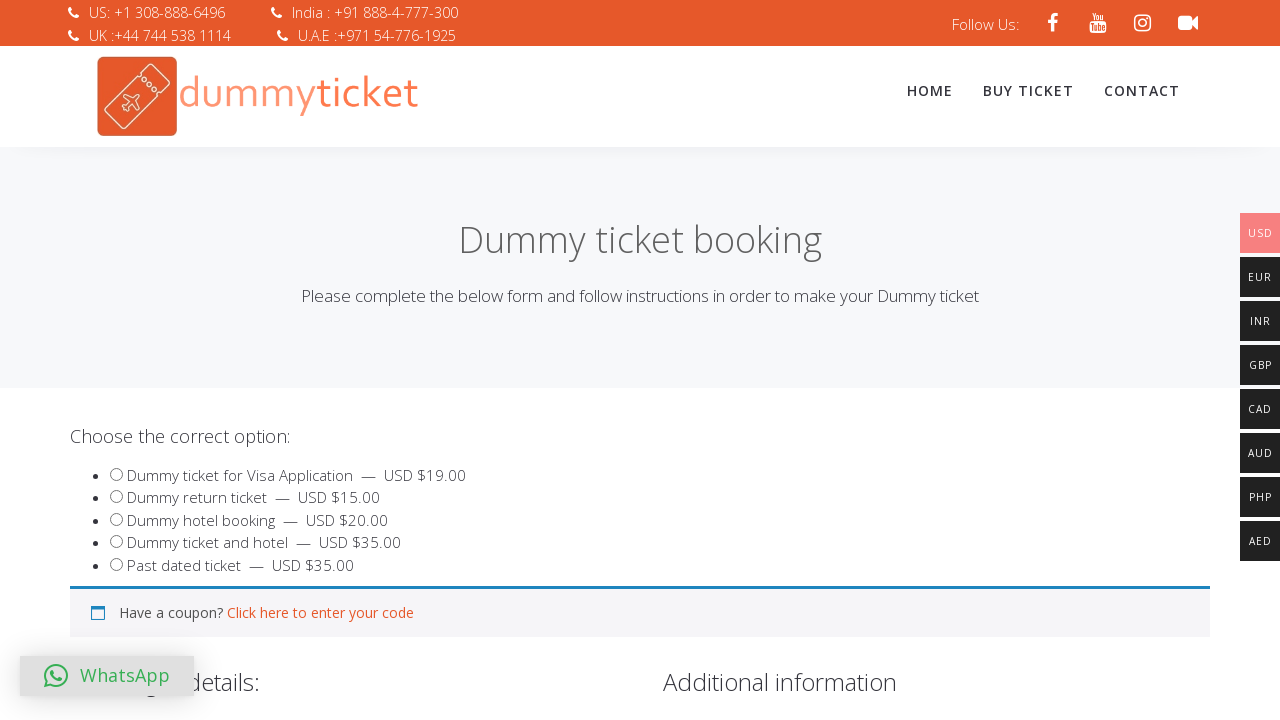

Clicked on the billing country dropdown to open it at (344, 360) on span#select2-billing_country-container
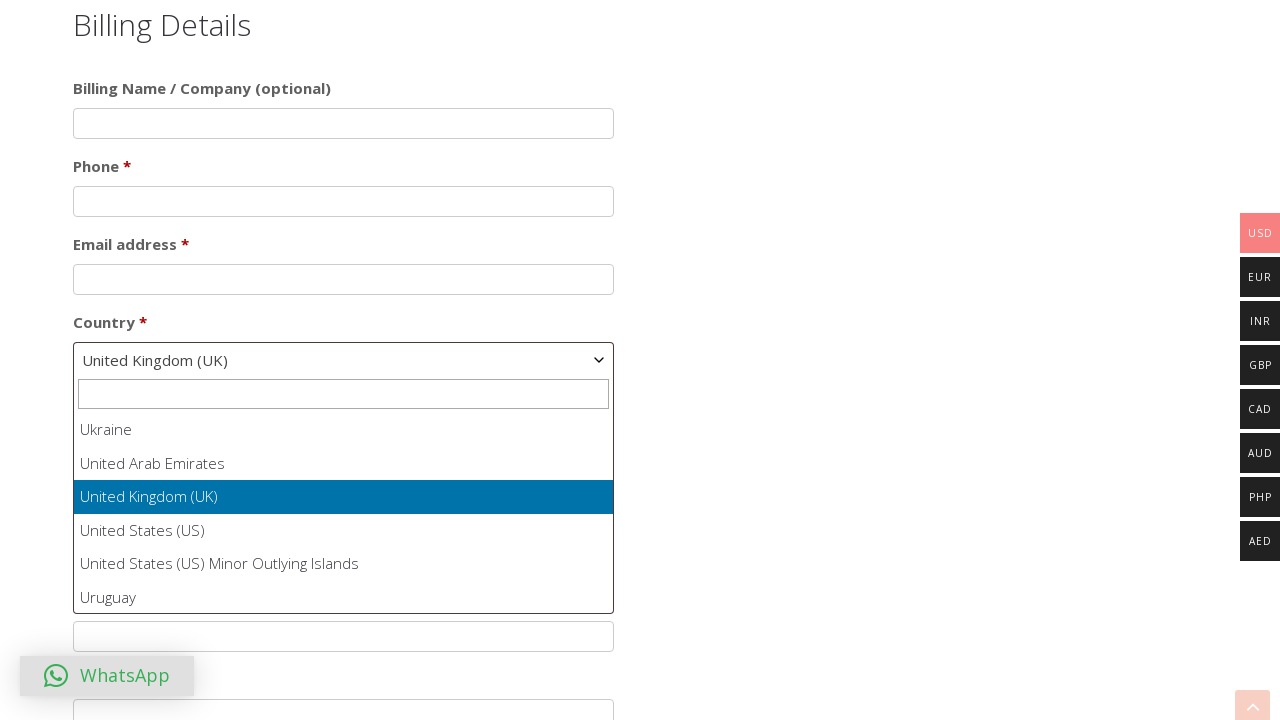

Dropdown options appeared
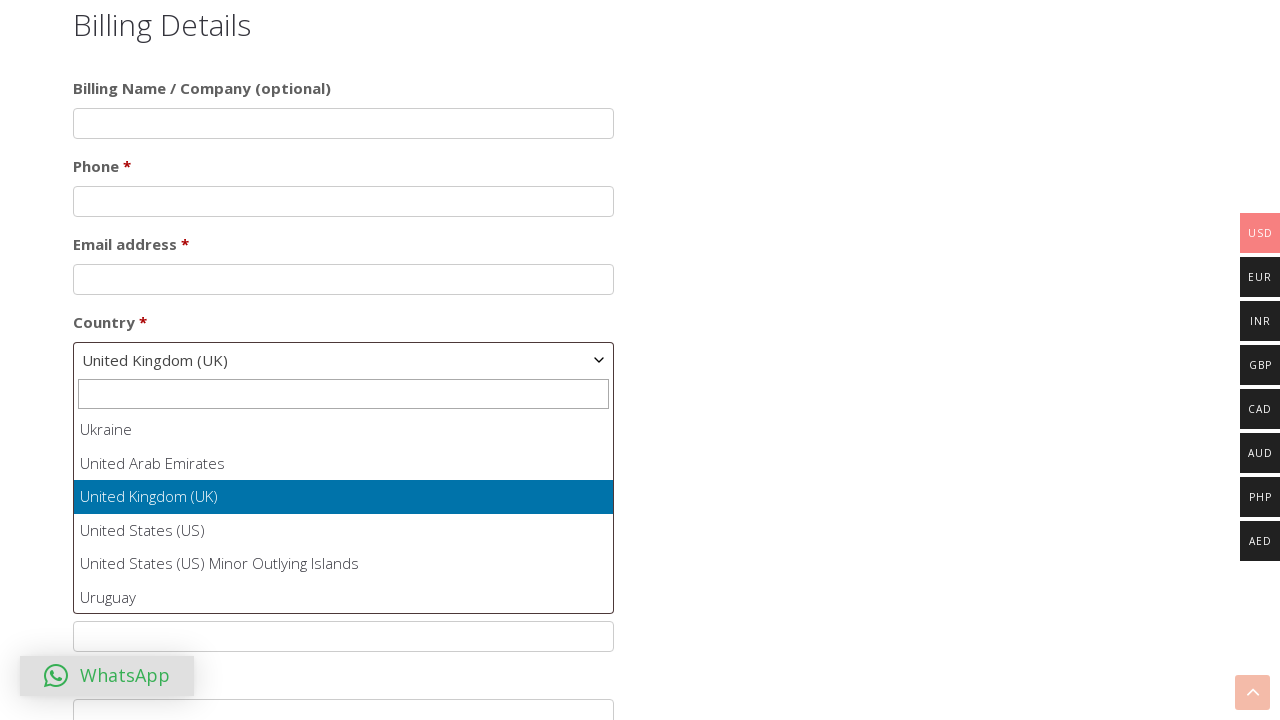

Selected 'Maldives' from the country list at (344, 513) on #select2-billing_country-results li:has-text('Maldives')
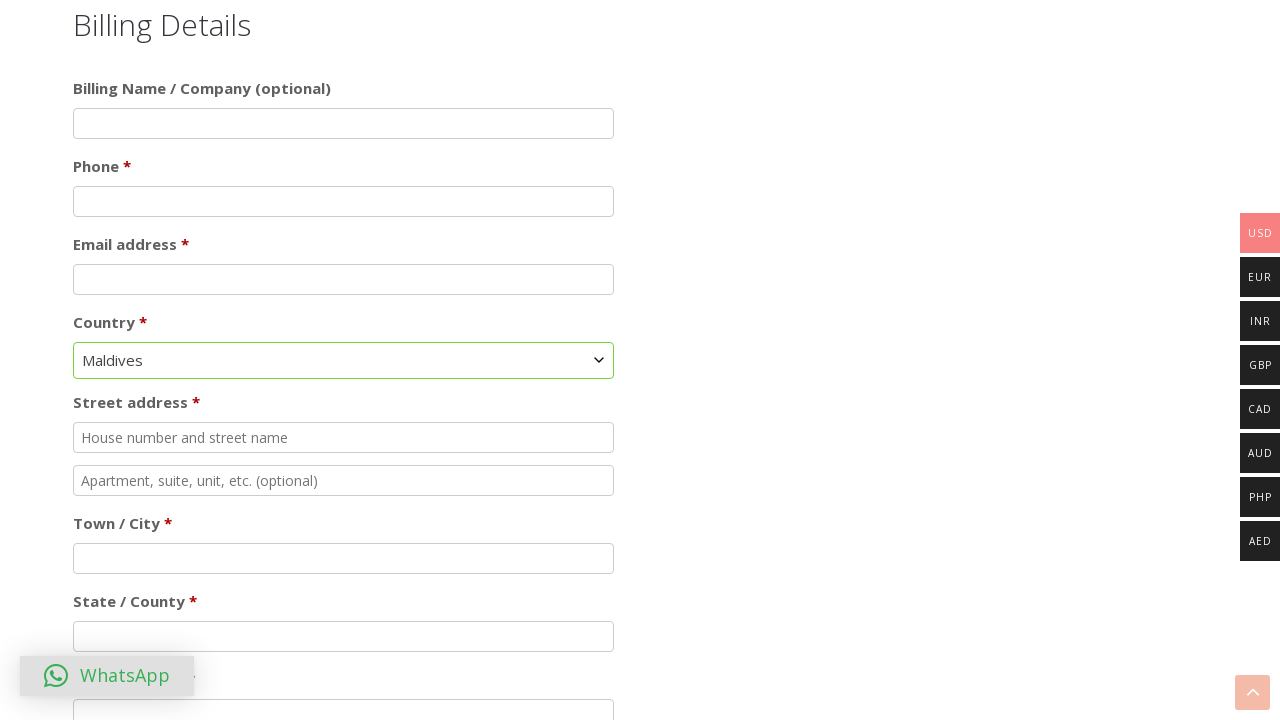

Waited for country selection to be applied
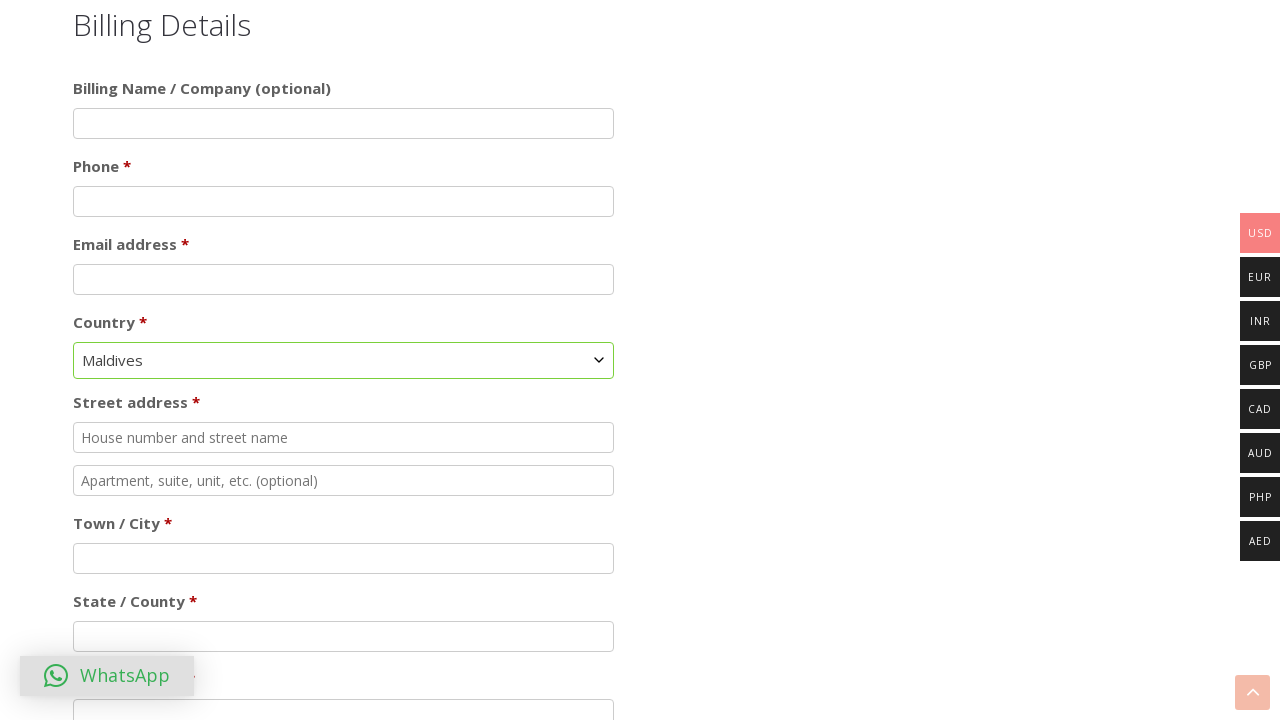

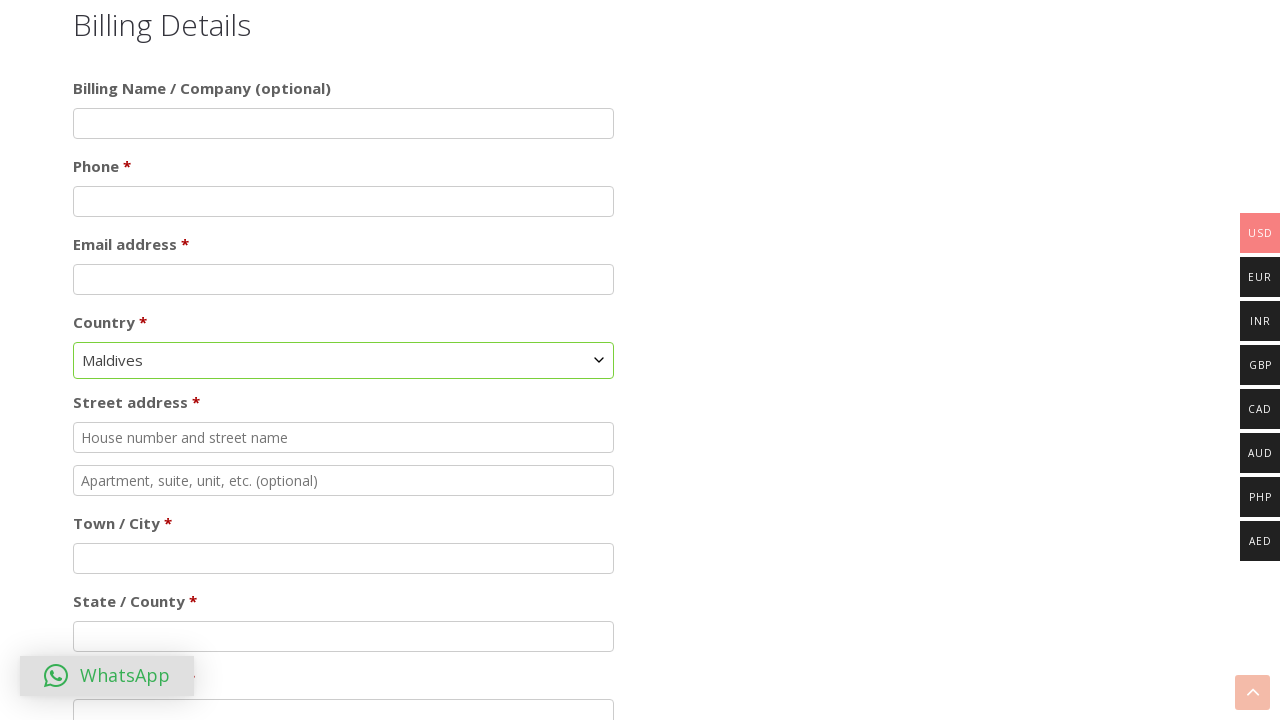